Tests selecting a value from a dropdown list by visible text, choosing "Yellow" from the old style select menu

Starting URL: https://demoqa.com/select-menu

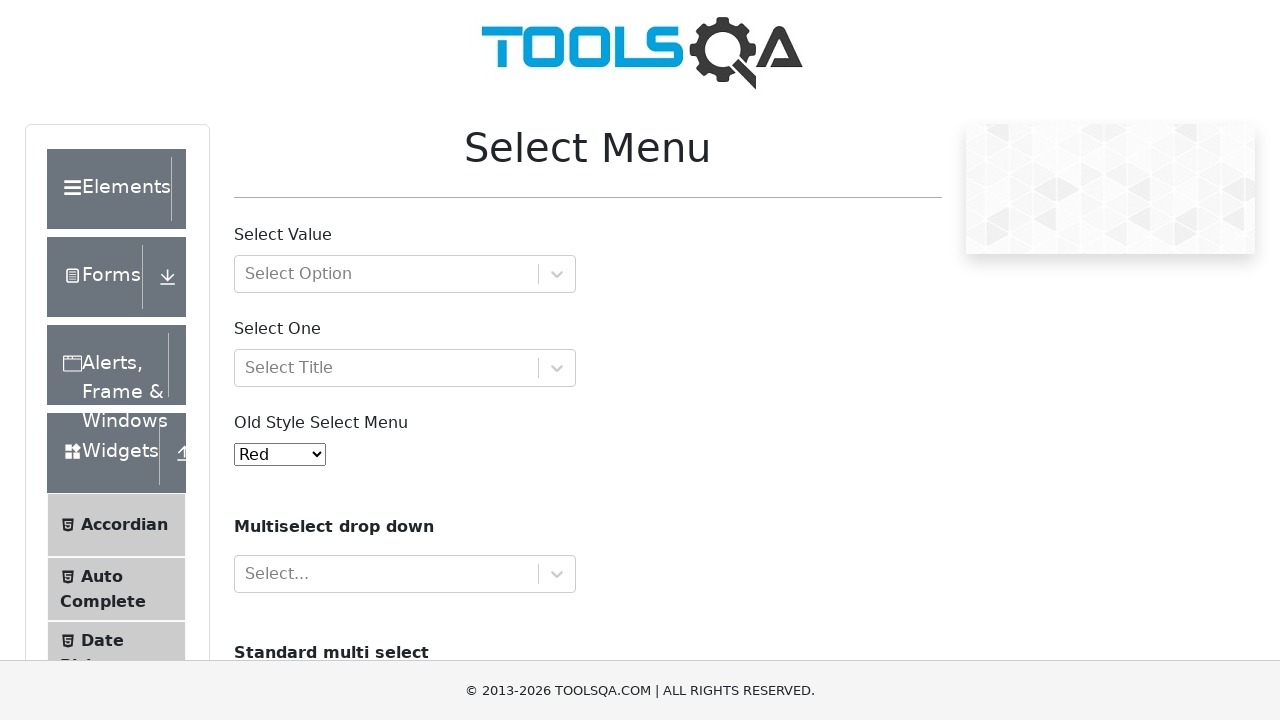

Selected 'Yellow' from the old style select menu dropdown by visible text on //*[@id='oldSelectMenu']
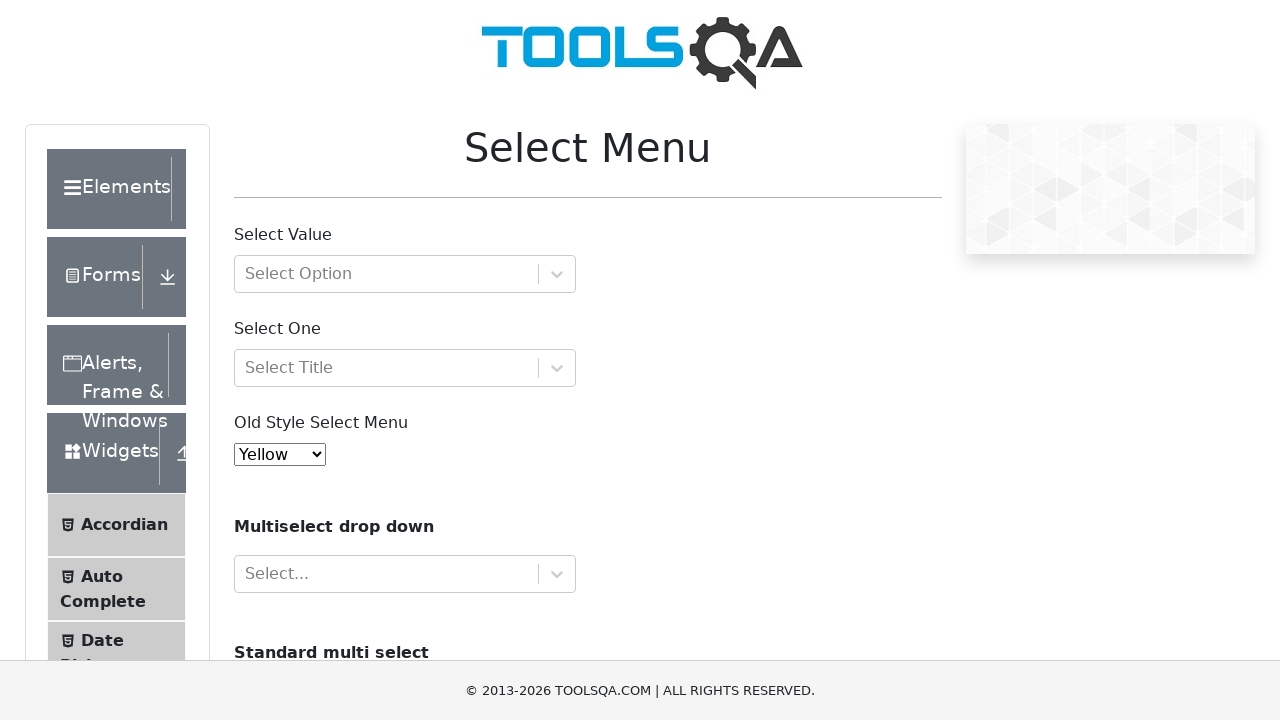

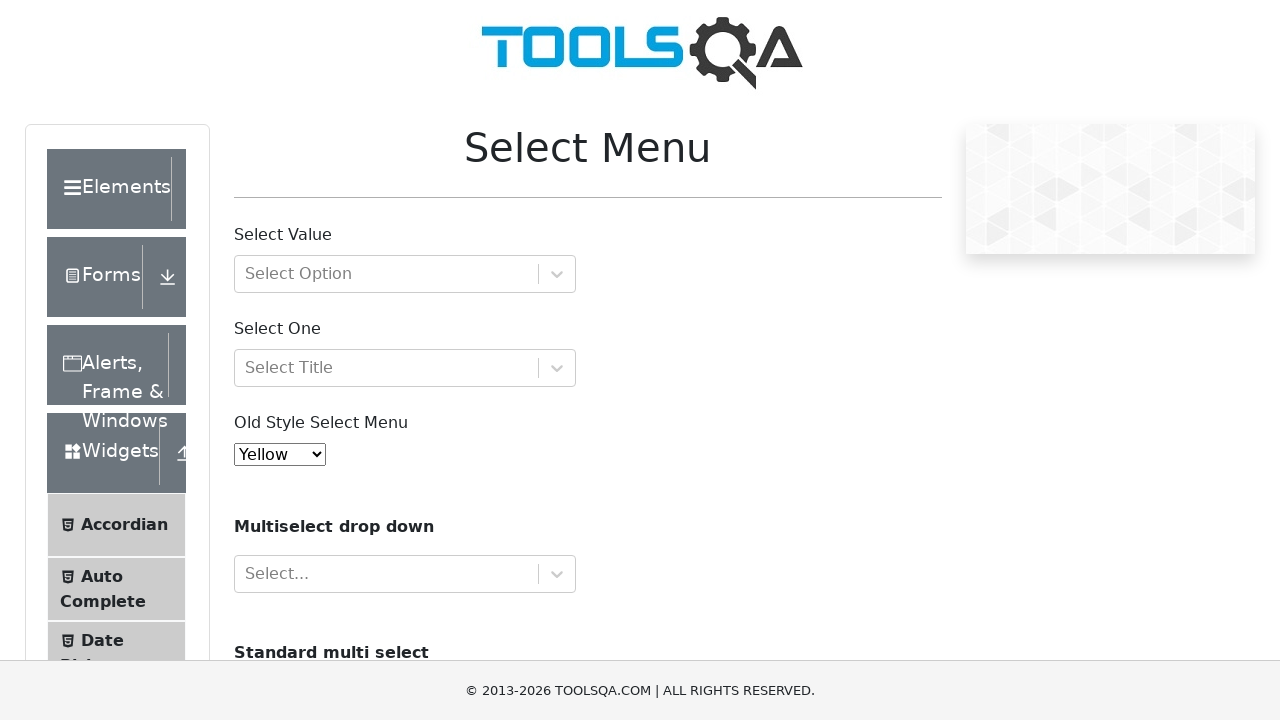